Navigates to the DemoQA alerts page and waits for the timer alert button to be visible

Starting URL: https://demoqa.com/alerts

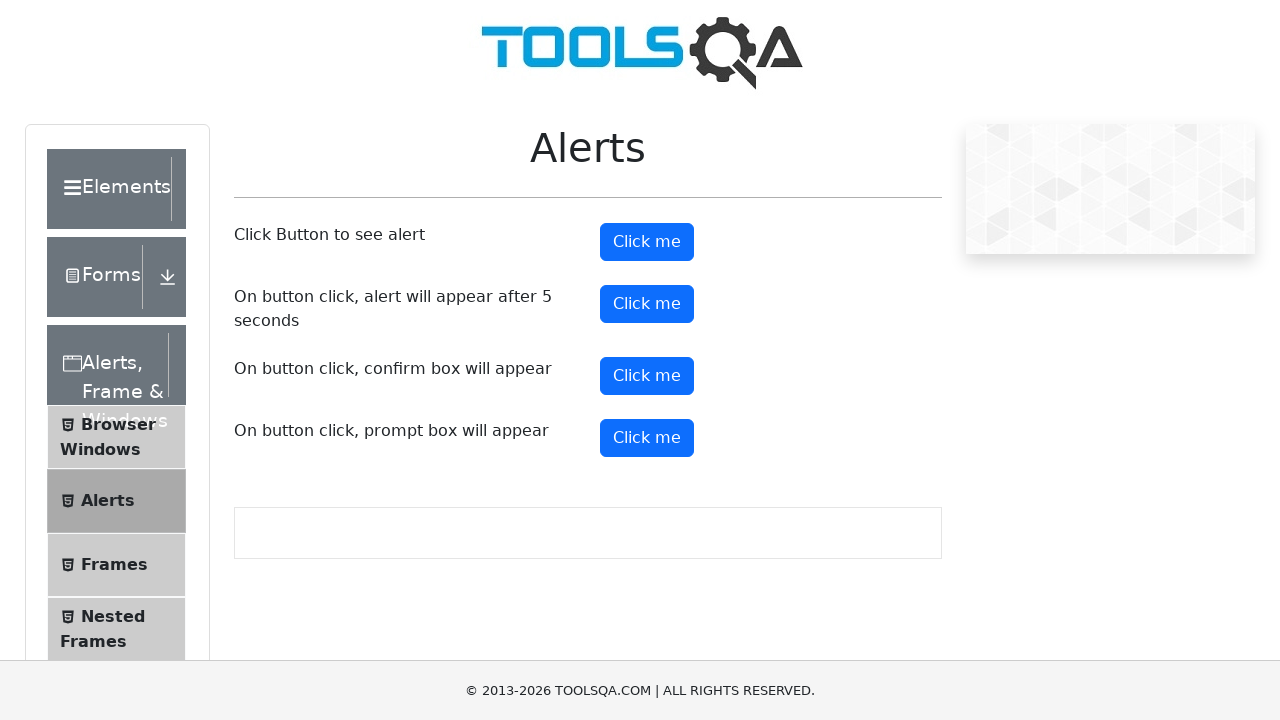

Navigated to DemoQA alerts page
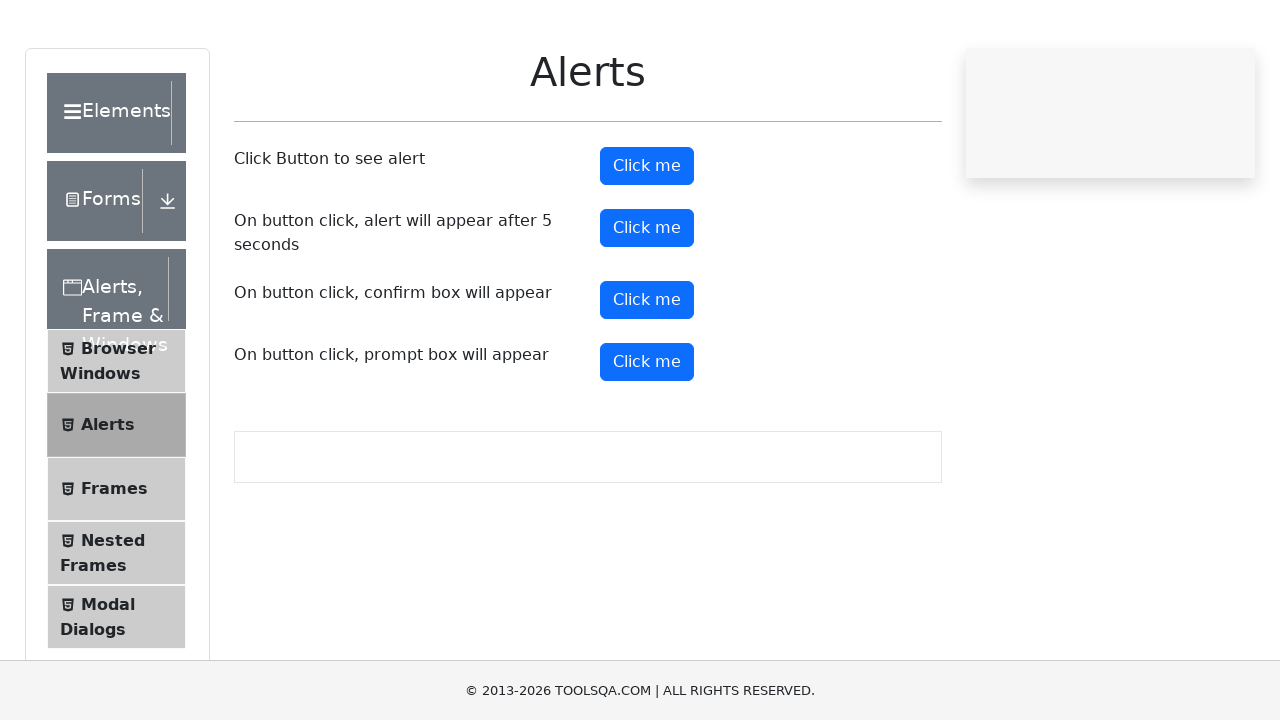

Timer alert button is now visible
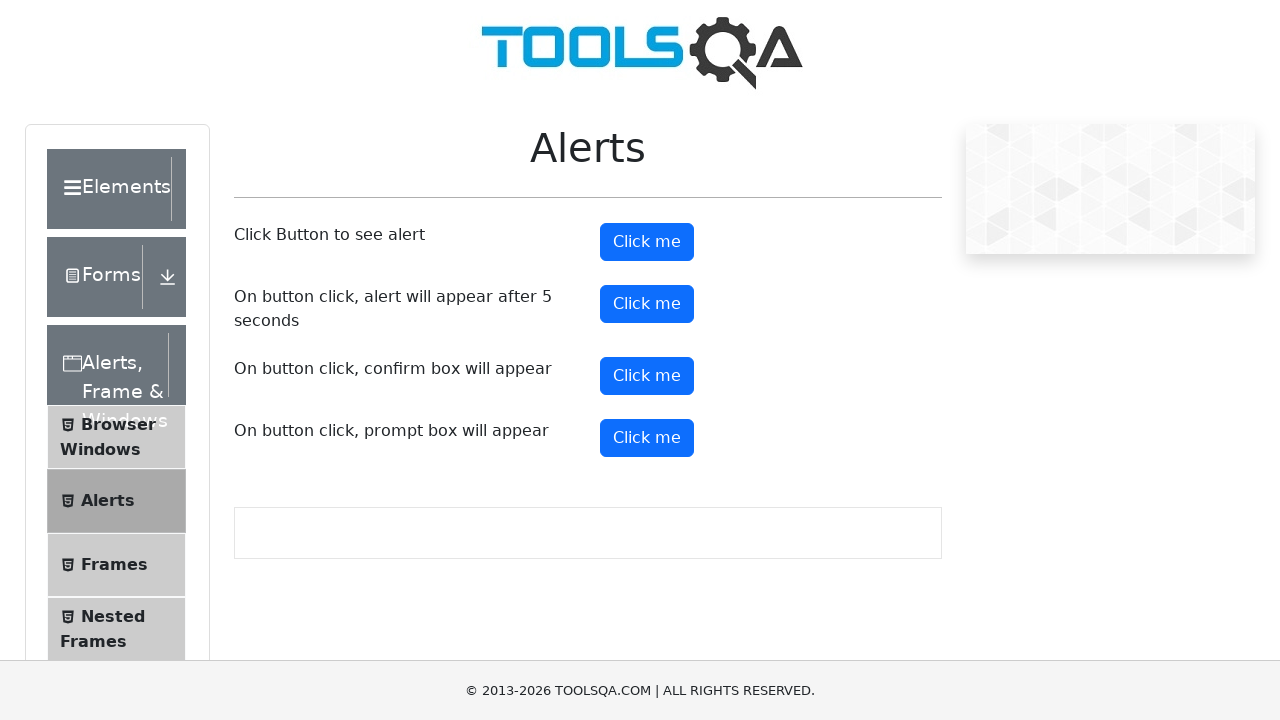

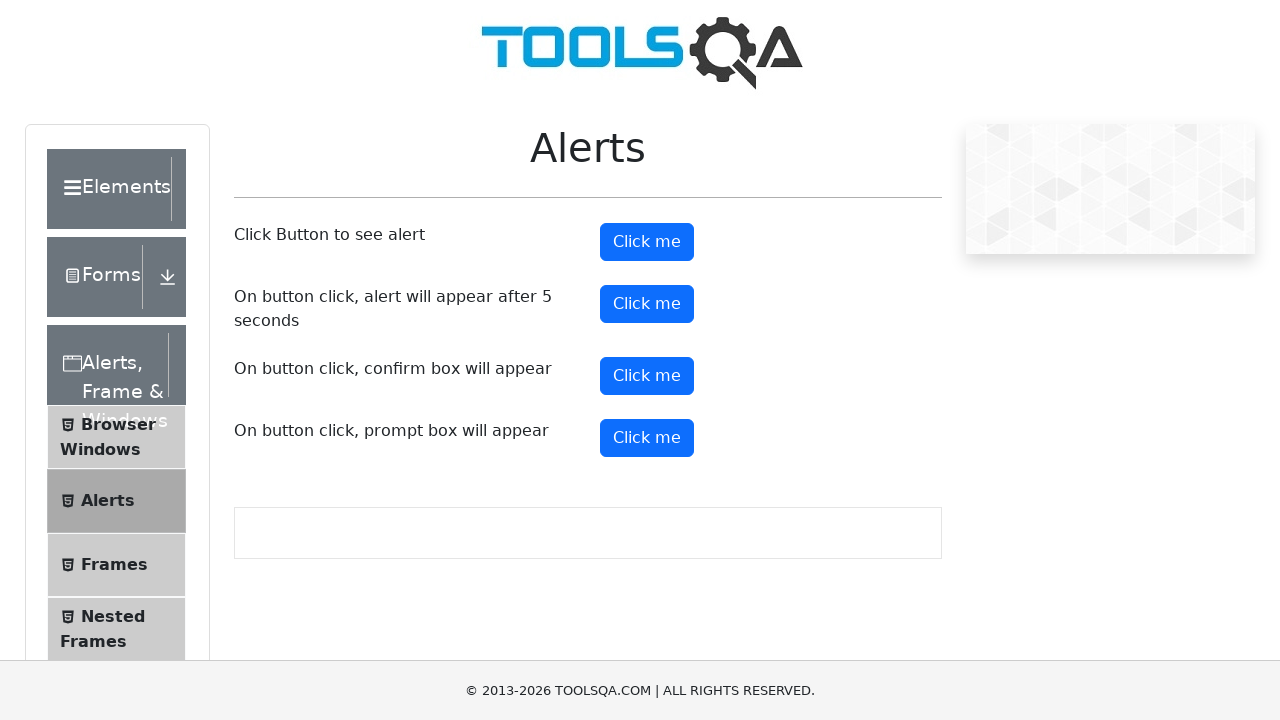